Verifies that after scrolling up, the hero carousel text "Full-Fledged practice website for Automation Engineers" is visible at the top of the page

Starting URL: https://automationexercise.com/

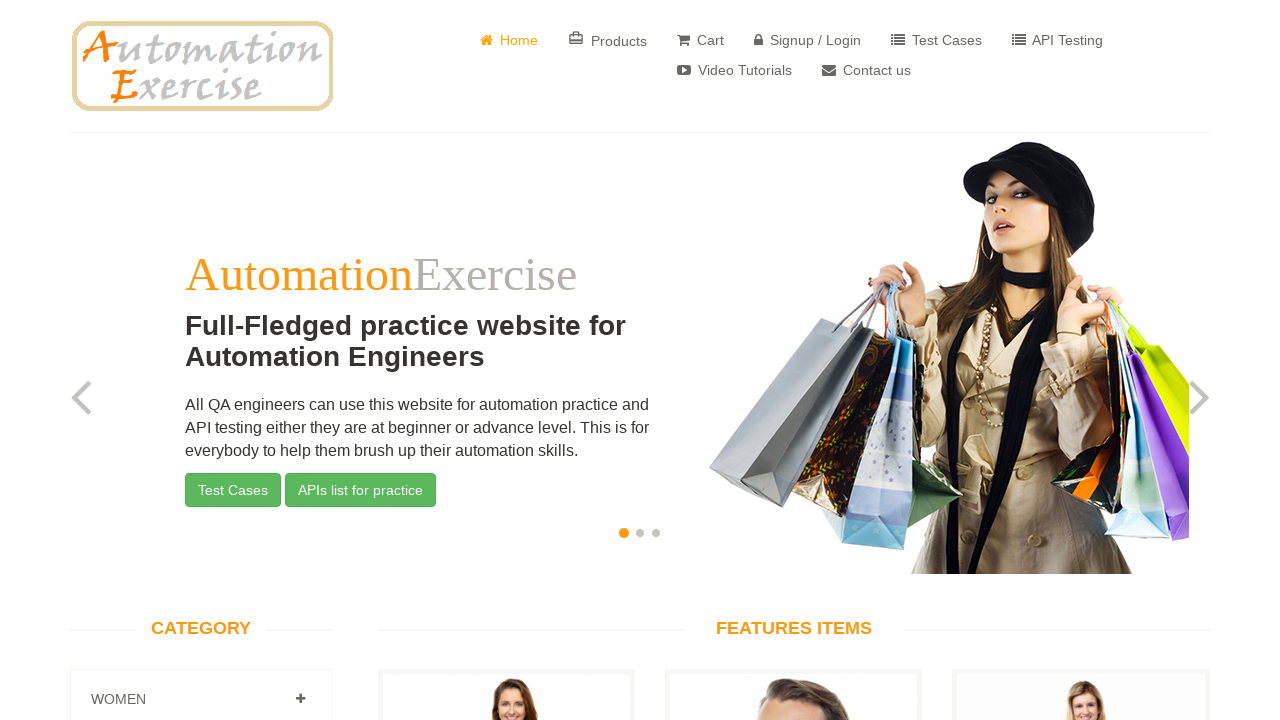

Scrolled down to position 8500
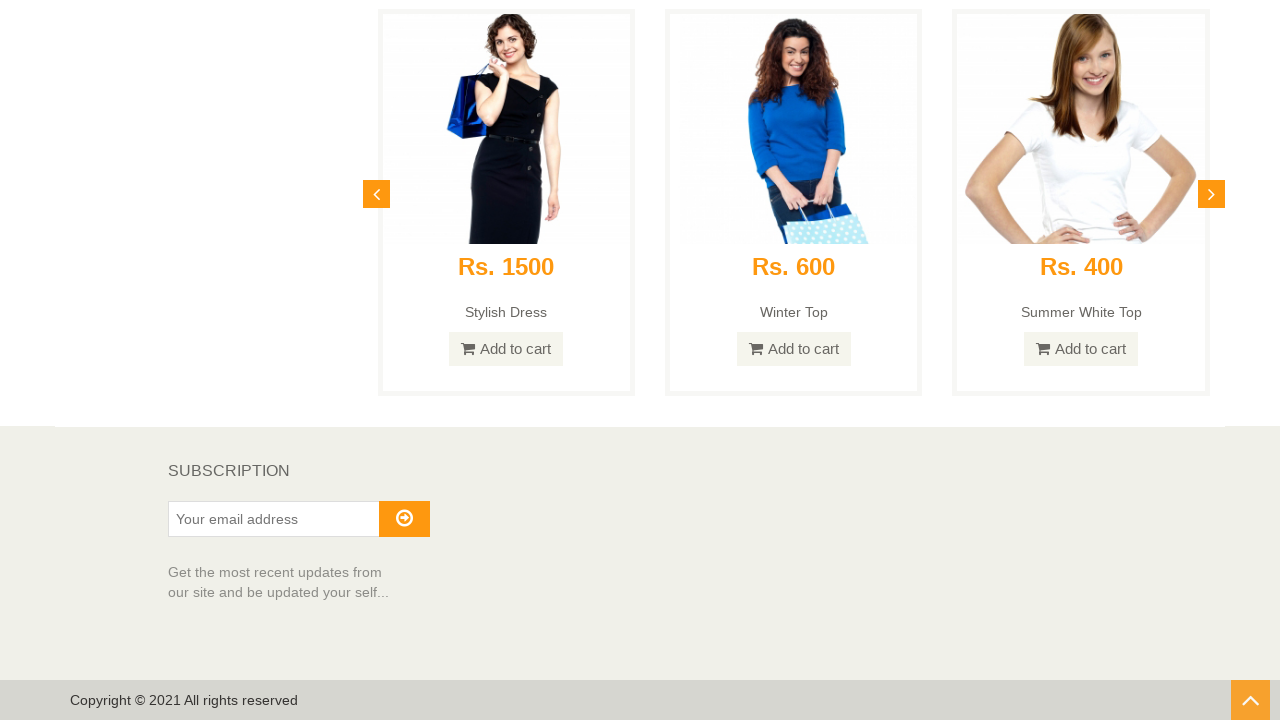

Waited 1000ms for scroll animation to complete
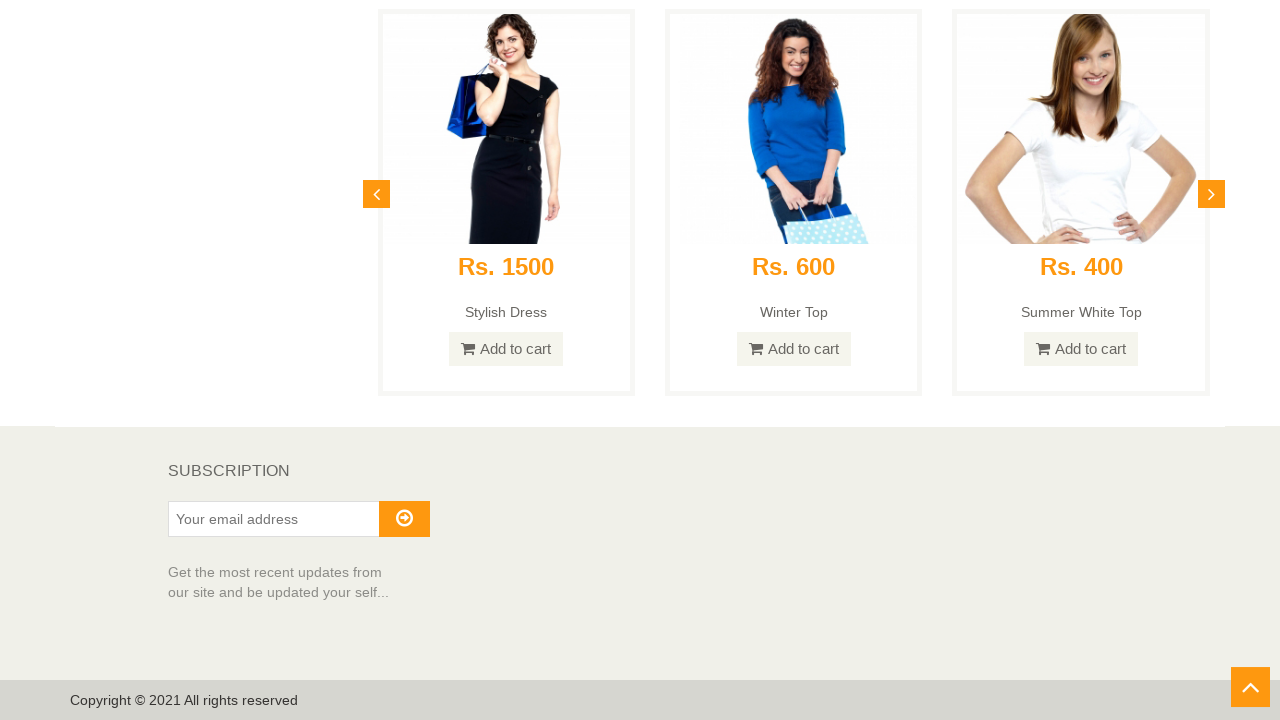

Scrolled back up to the top of the page
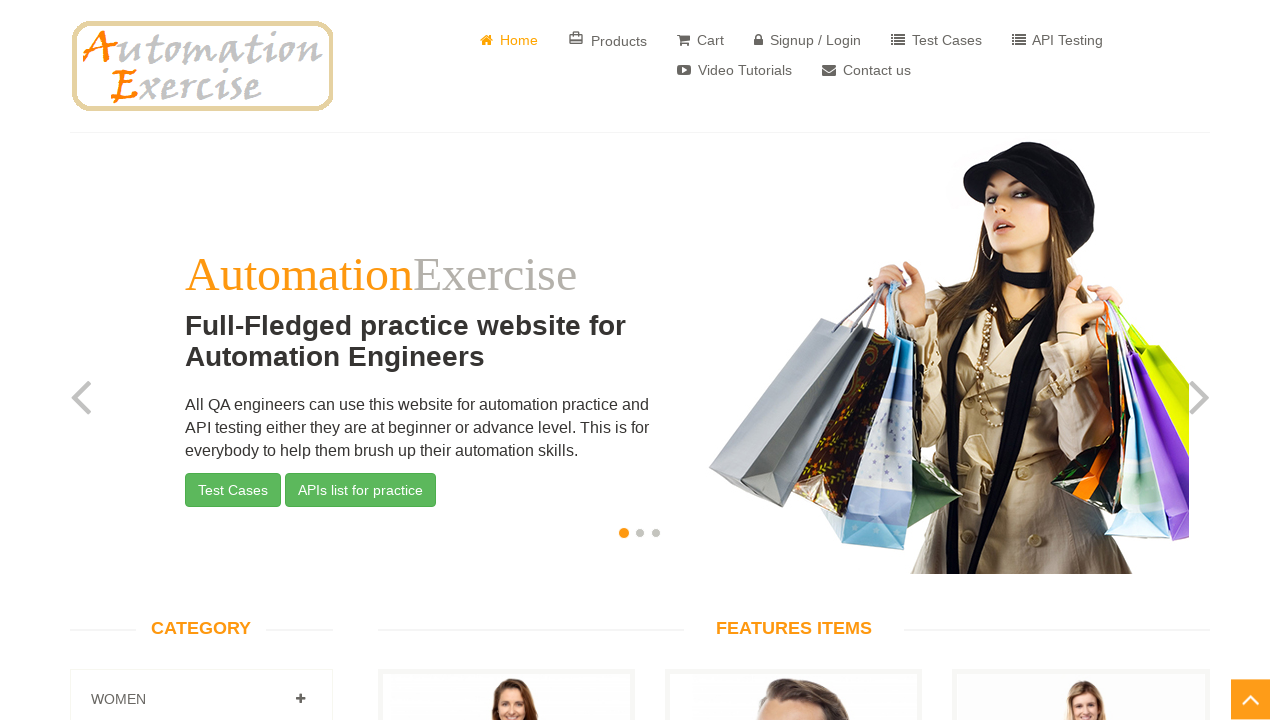

Waited 1000ms for scroll animation to complete
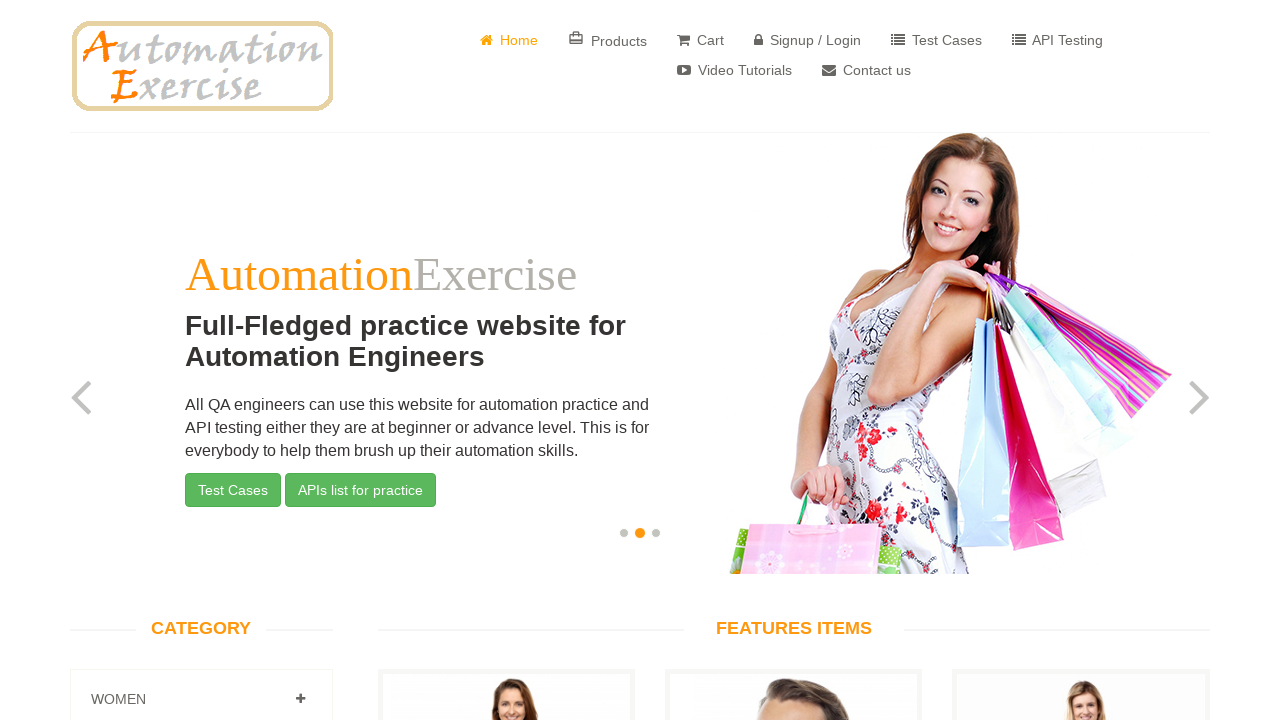

Located hero carousel heading element
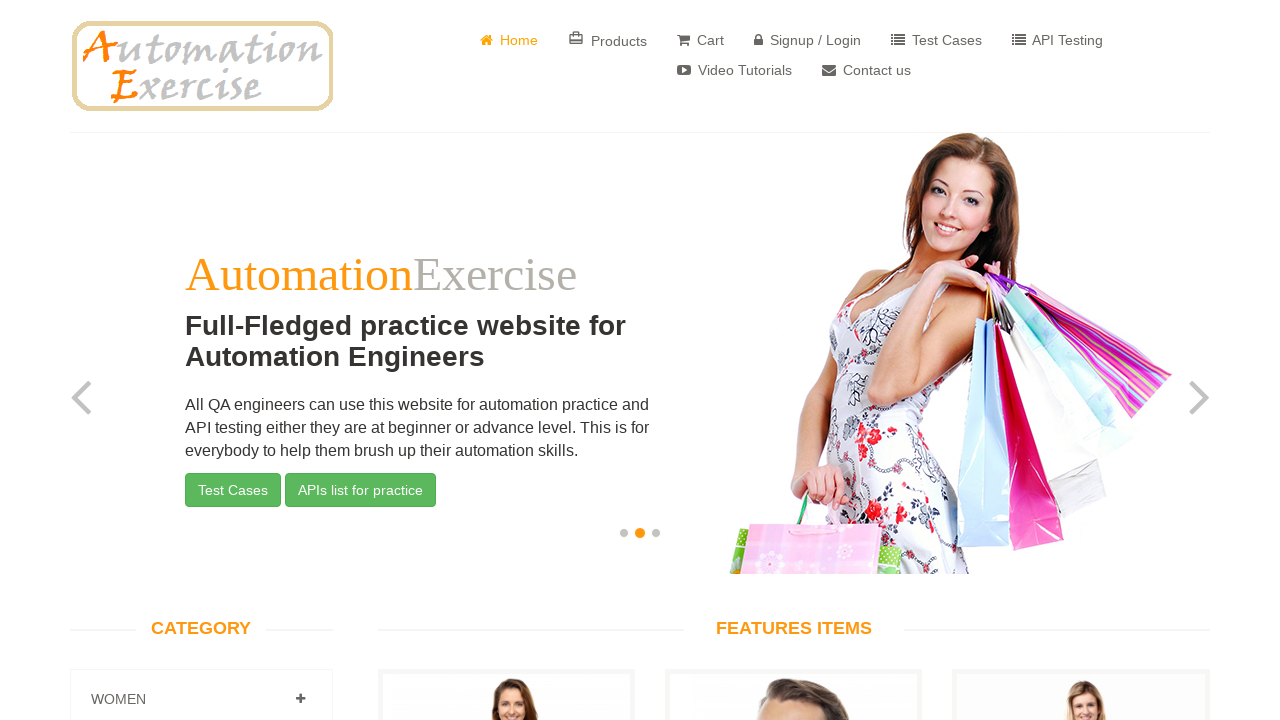

Verified that hero text 'Full-Fledged practice website for Automation Engineers' is visible at the top of the page
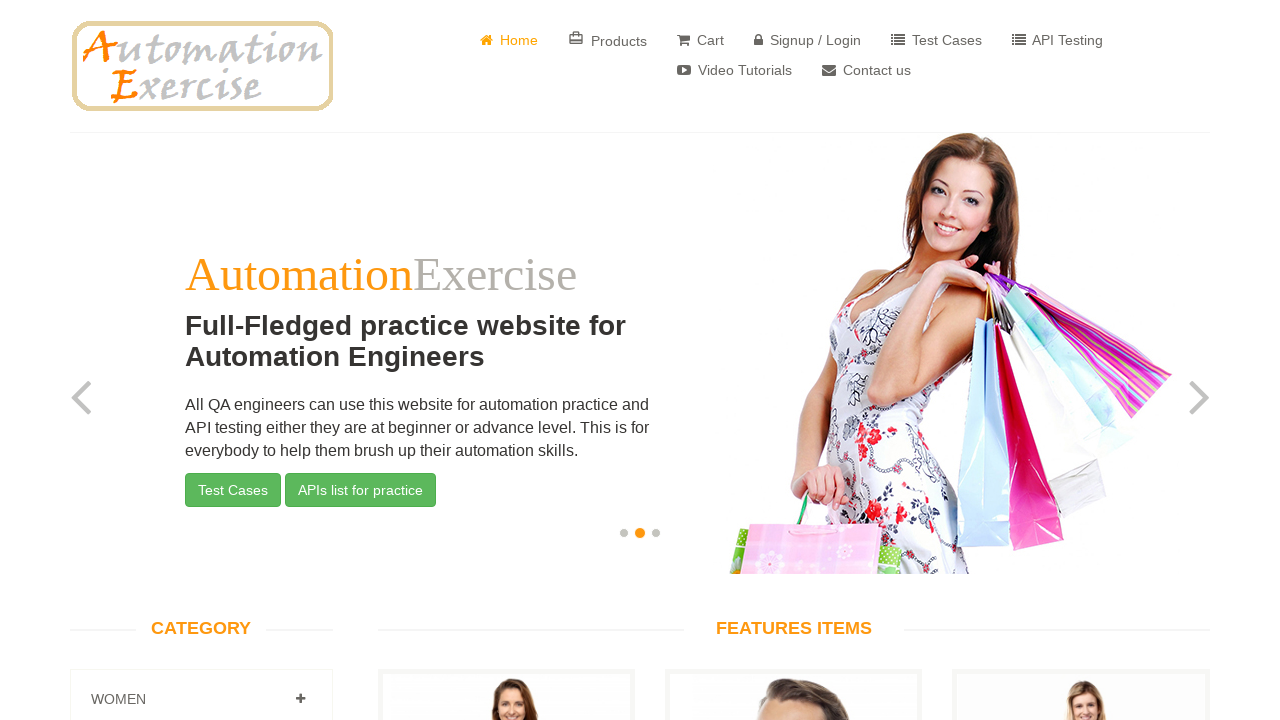

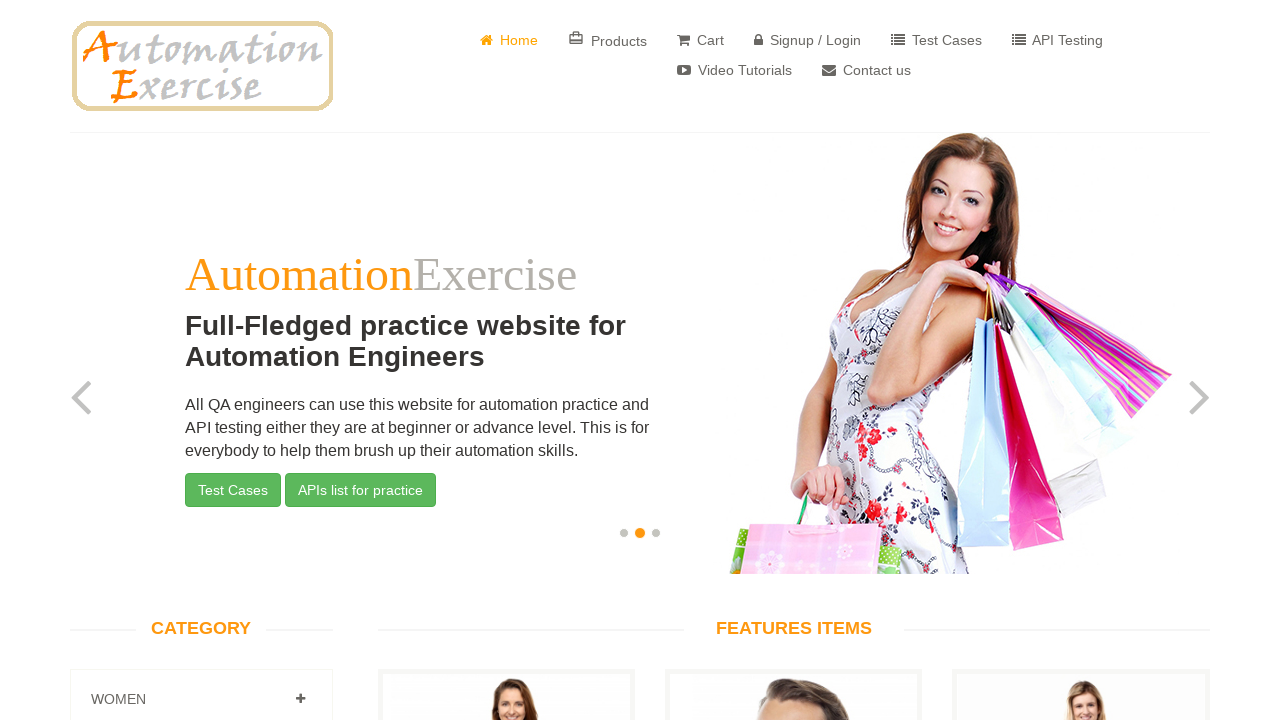